Navigates to the Demoblaze demo e-commerce site and waits for products to load, verifying that product elements are displayed on the page

Starting URL: https://www.demoblaze.com/index.html

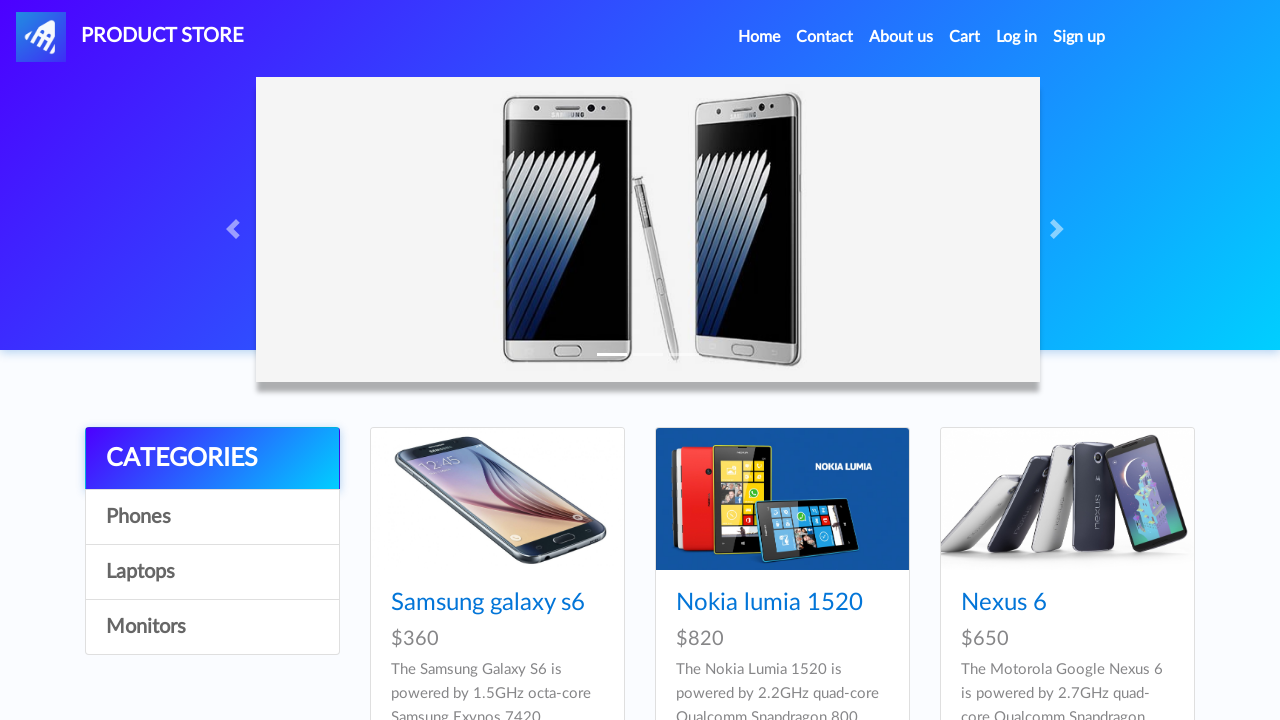

Navigated to Demoblaze e-commerce site
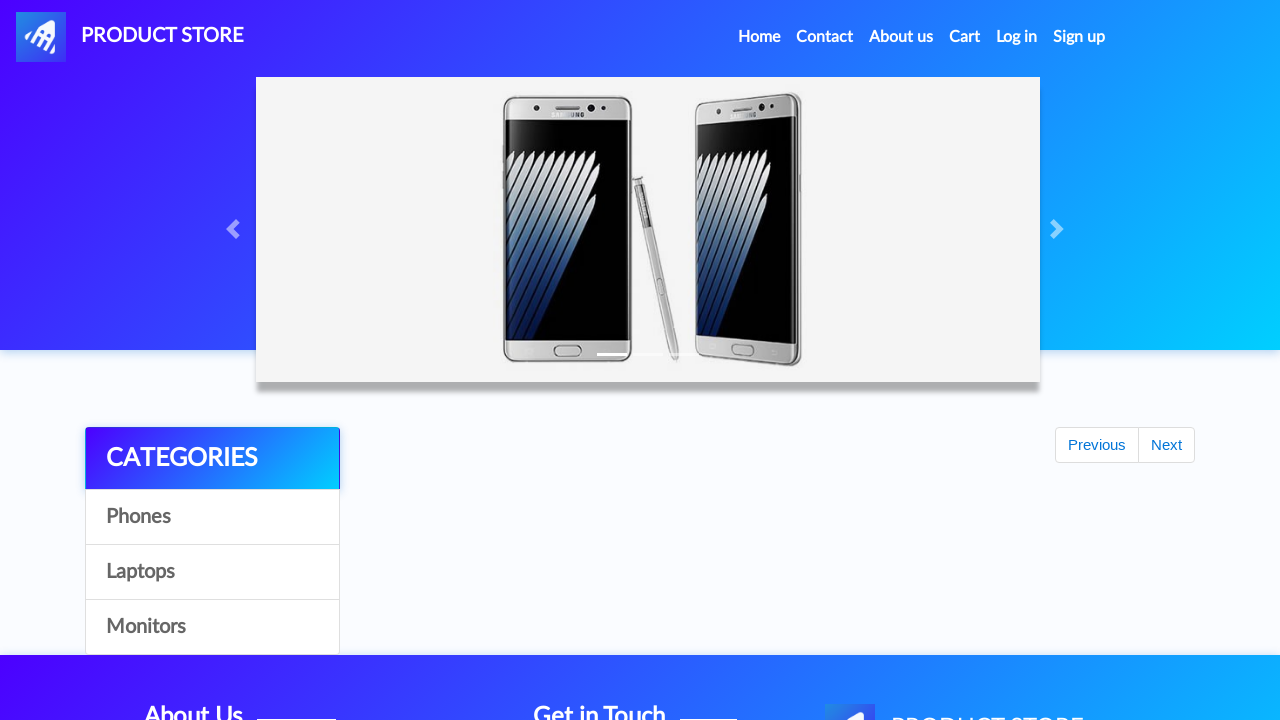

Products section loaded - product elements are present in DOM
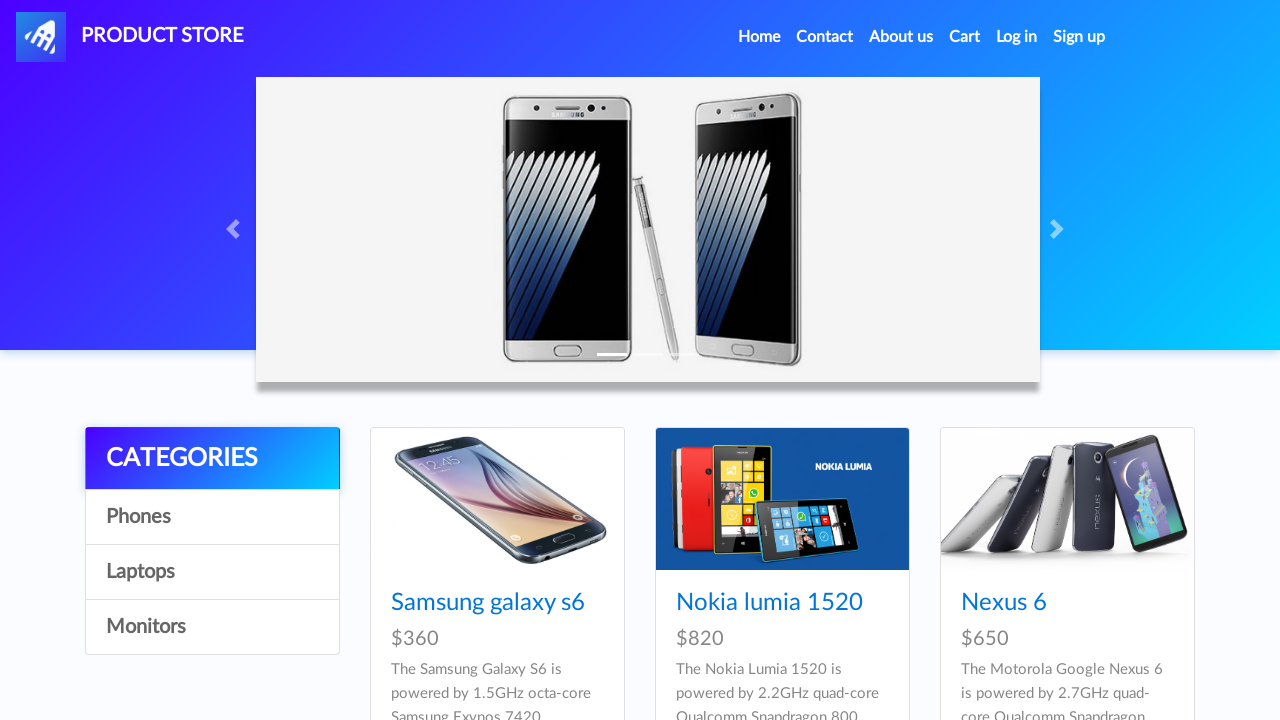

Product elements are now visible on the page
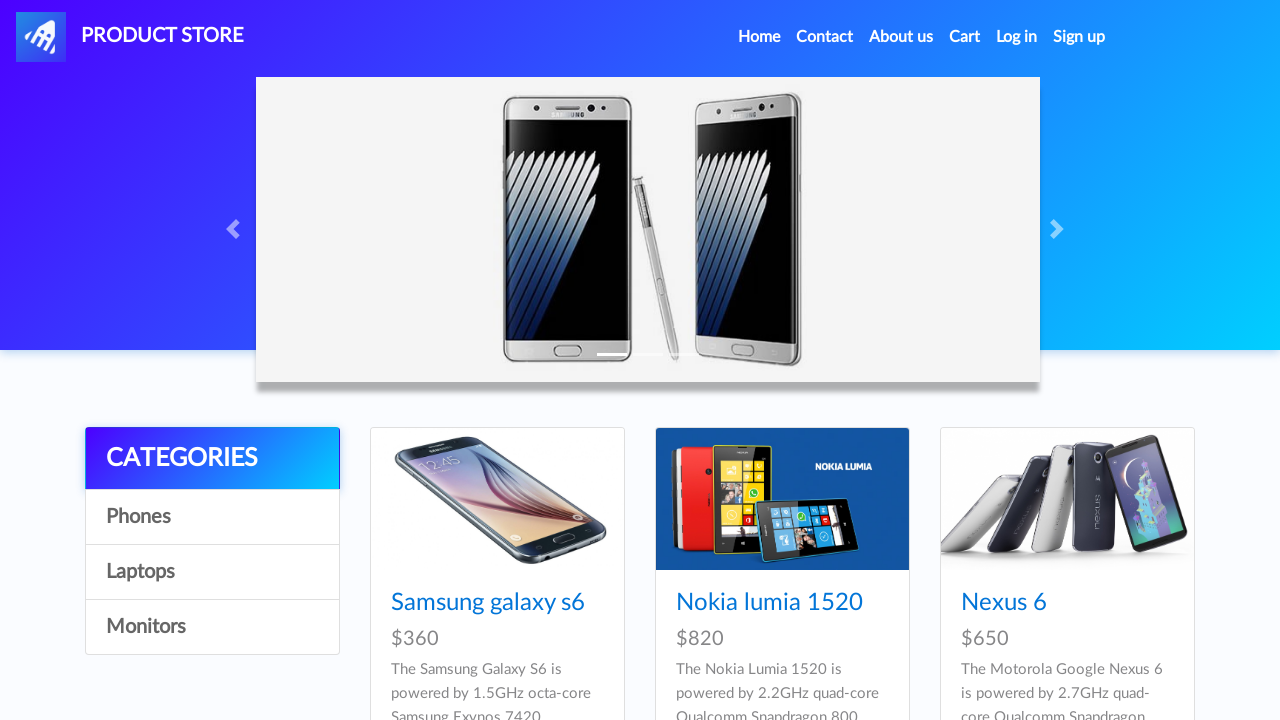

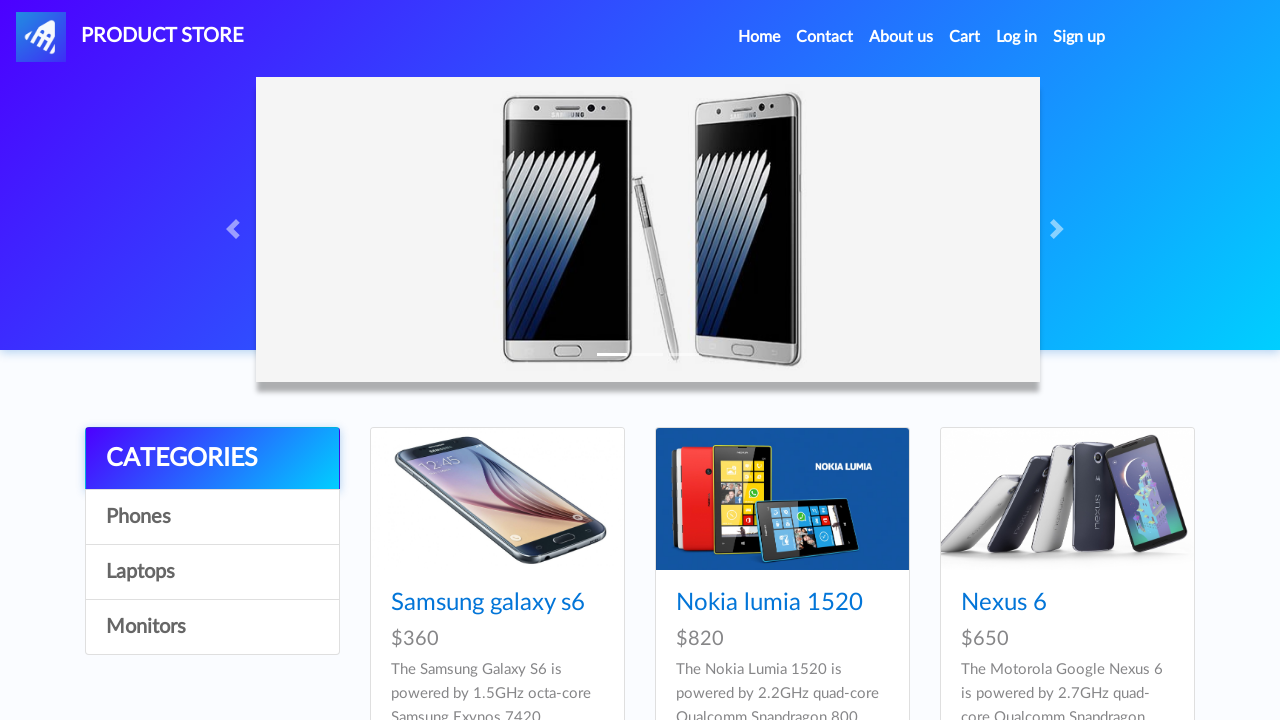